Tests closing an entry advertisement modal by waiting for and clicking the close button

Starting URL: http://the-internet.herokuapp.com/entry_ad

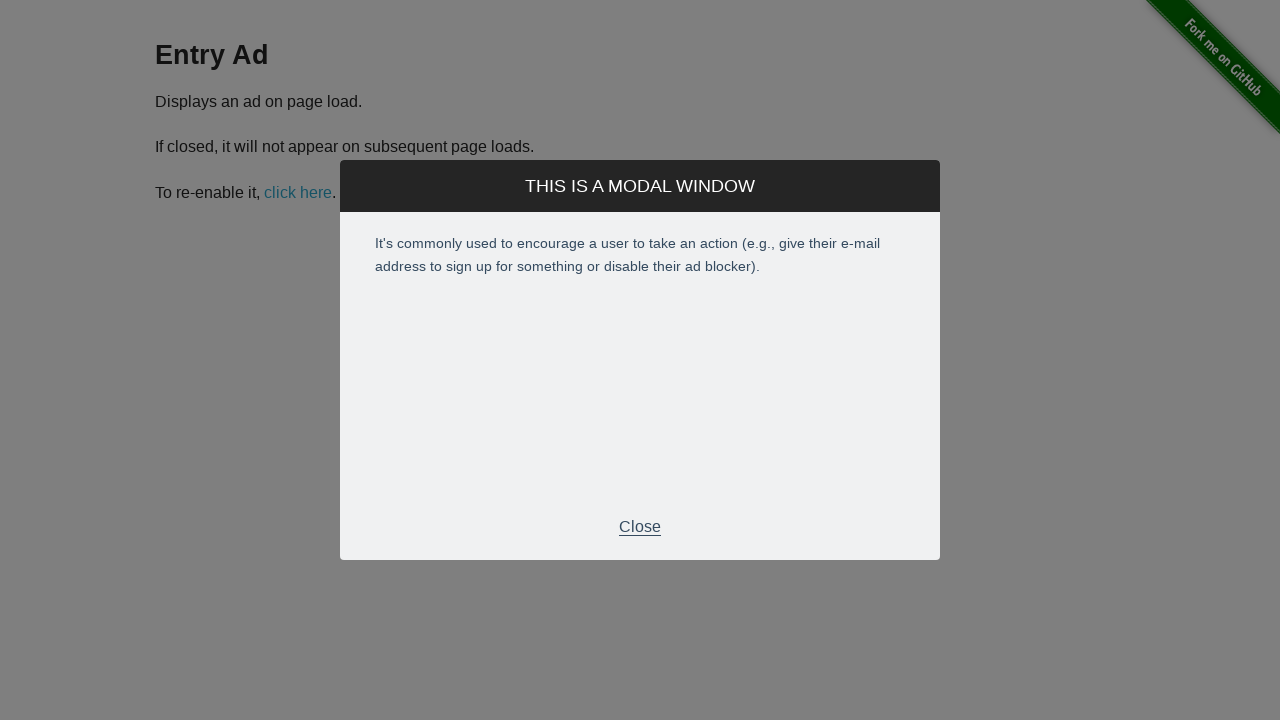

Waited for entry advertisement close button to become visible
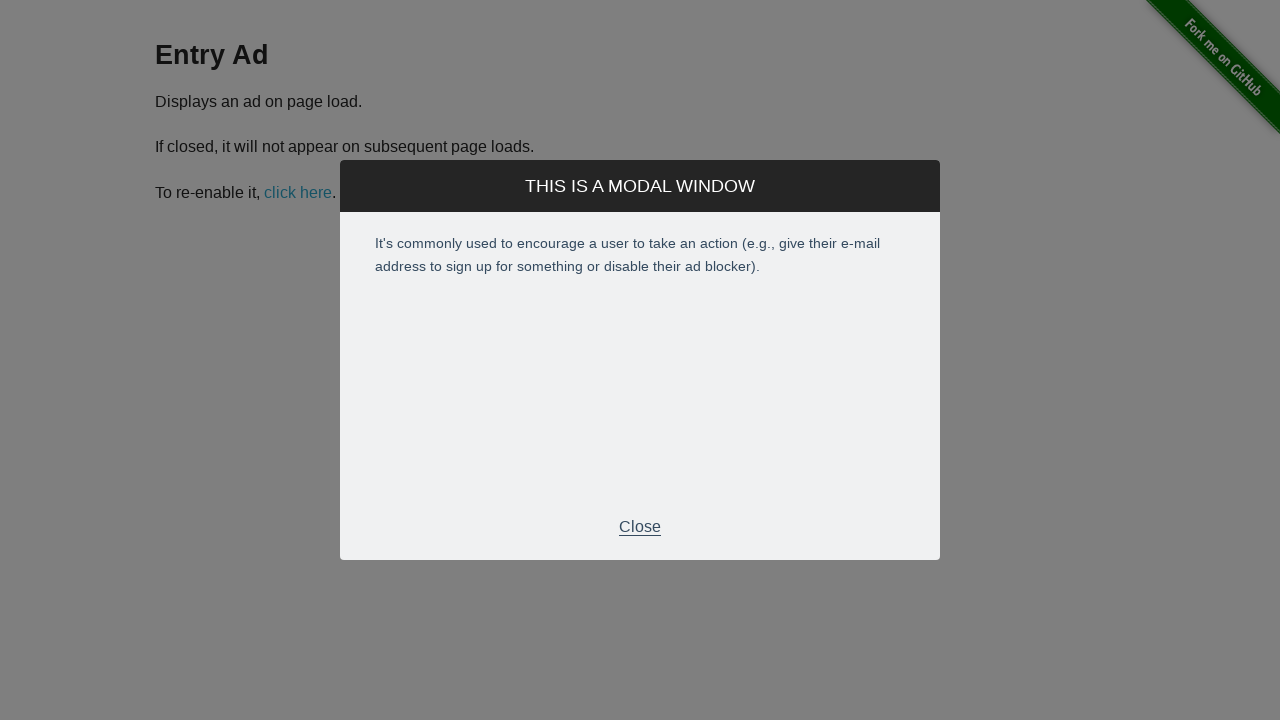

Clicked the close button to dismiss the entry advertisement modal at (640, 527) on xpath=//*[@id='modal']/div[2]/div[3]/p
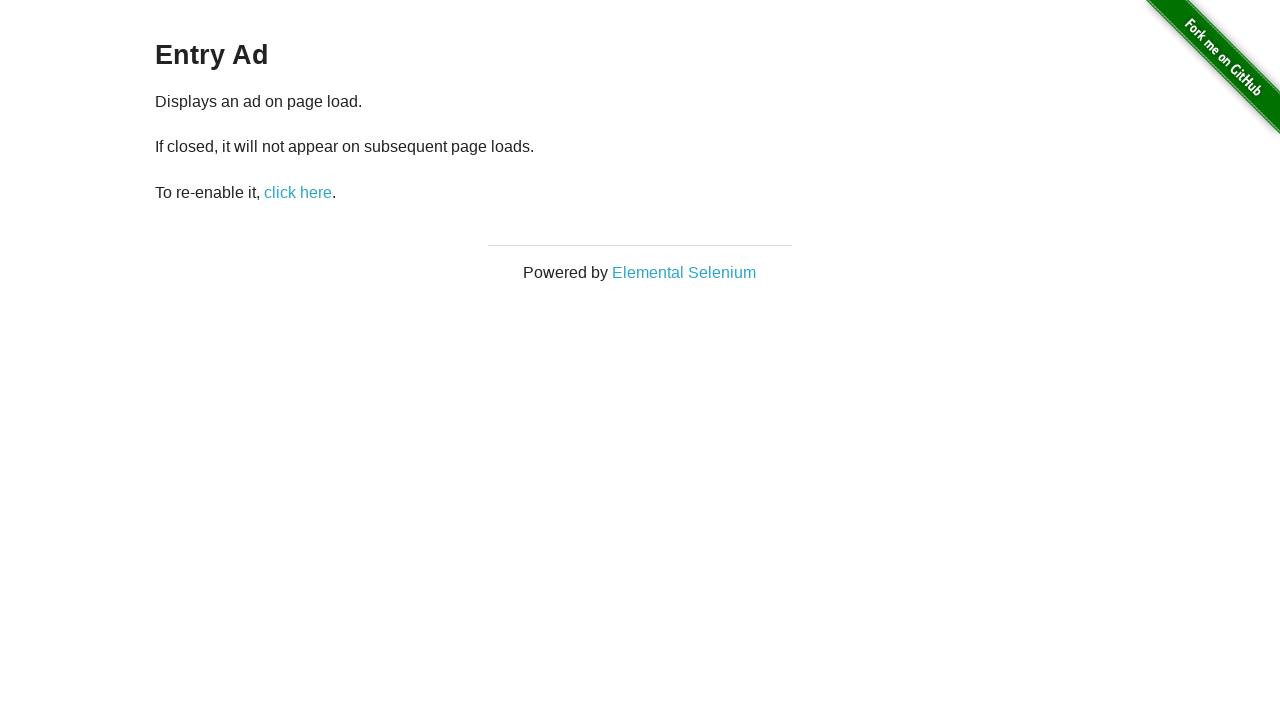

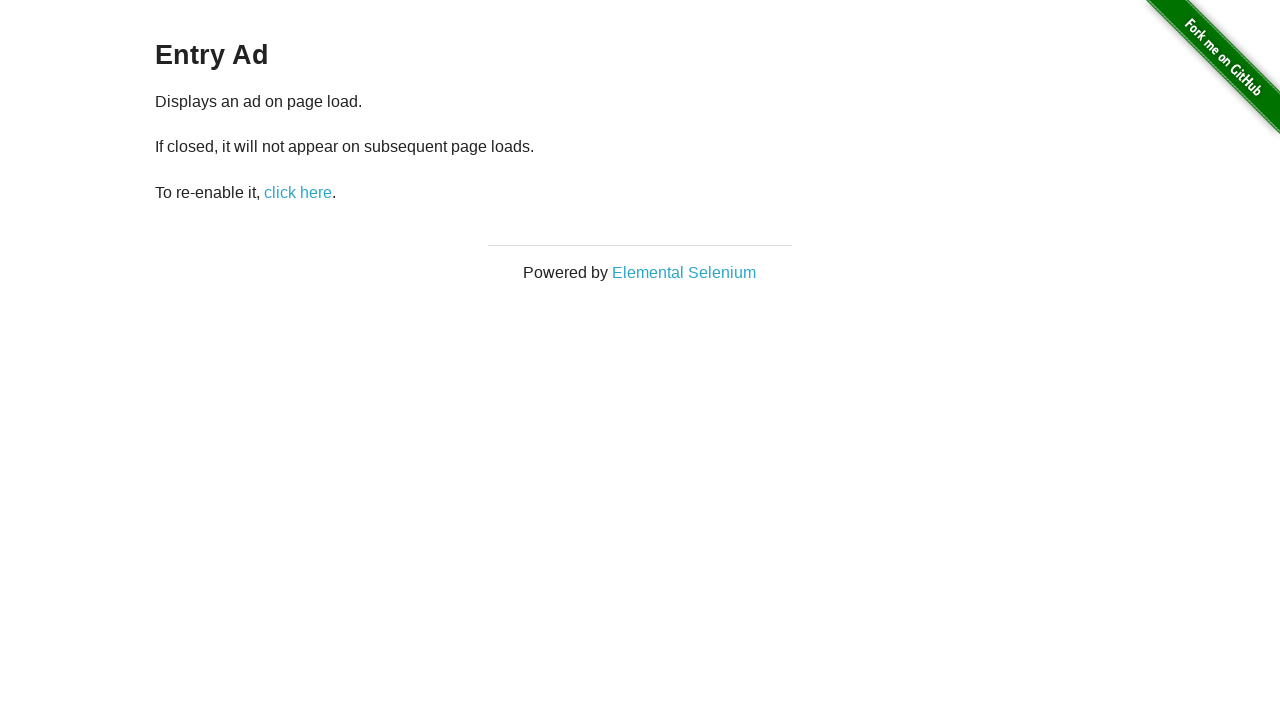